Tests clicking a button with specific CSS class attributes on the UI Test Automation Playground's class attribute challenge page

Starting URL: http://uitestingplayground.com/classattr

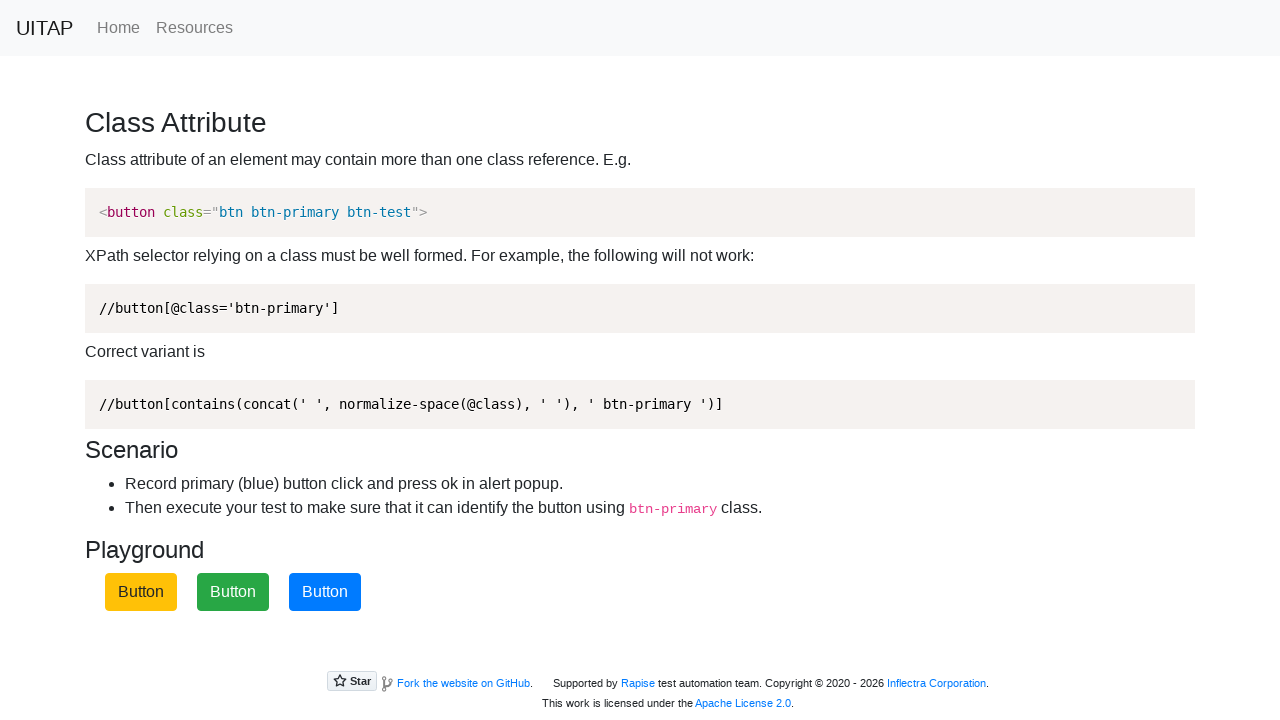

Navigated to class attribute challenge page
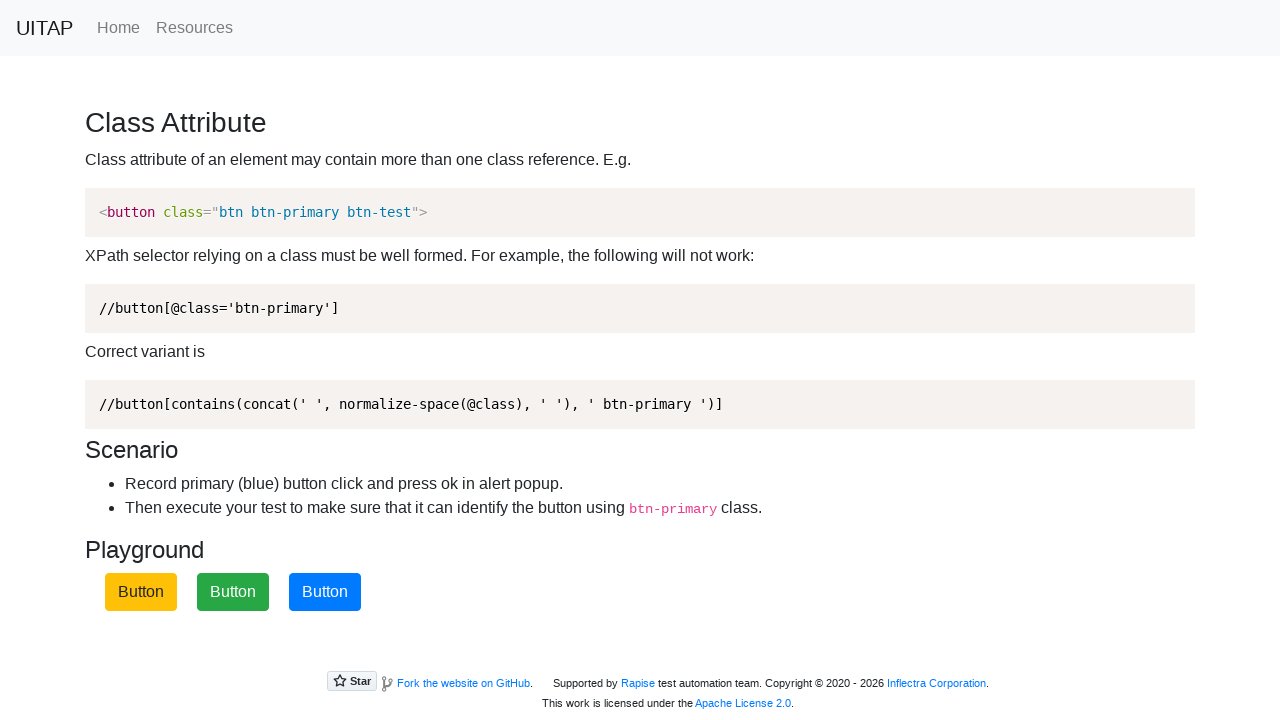

Clicked the primary button with btn and btn-primary CSS classes at (325, 592) on button.btn.btn-primary
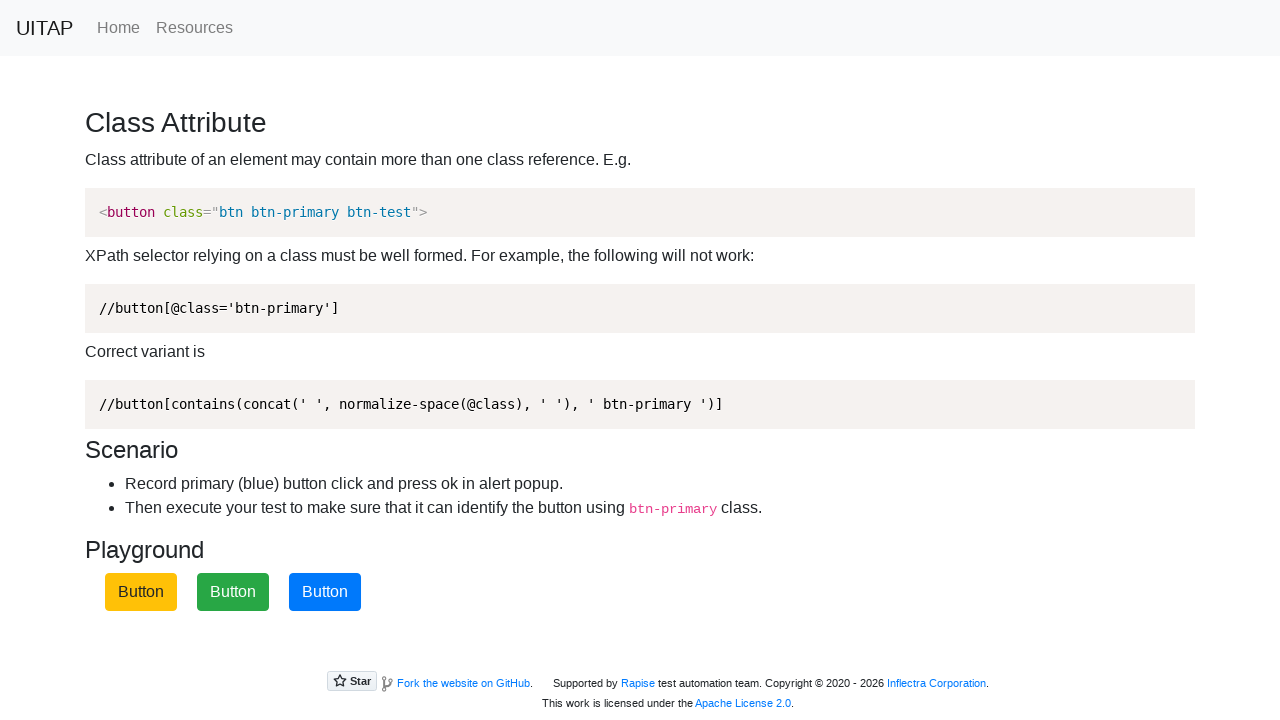

Waited 1000ms for any resulting action or alert
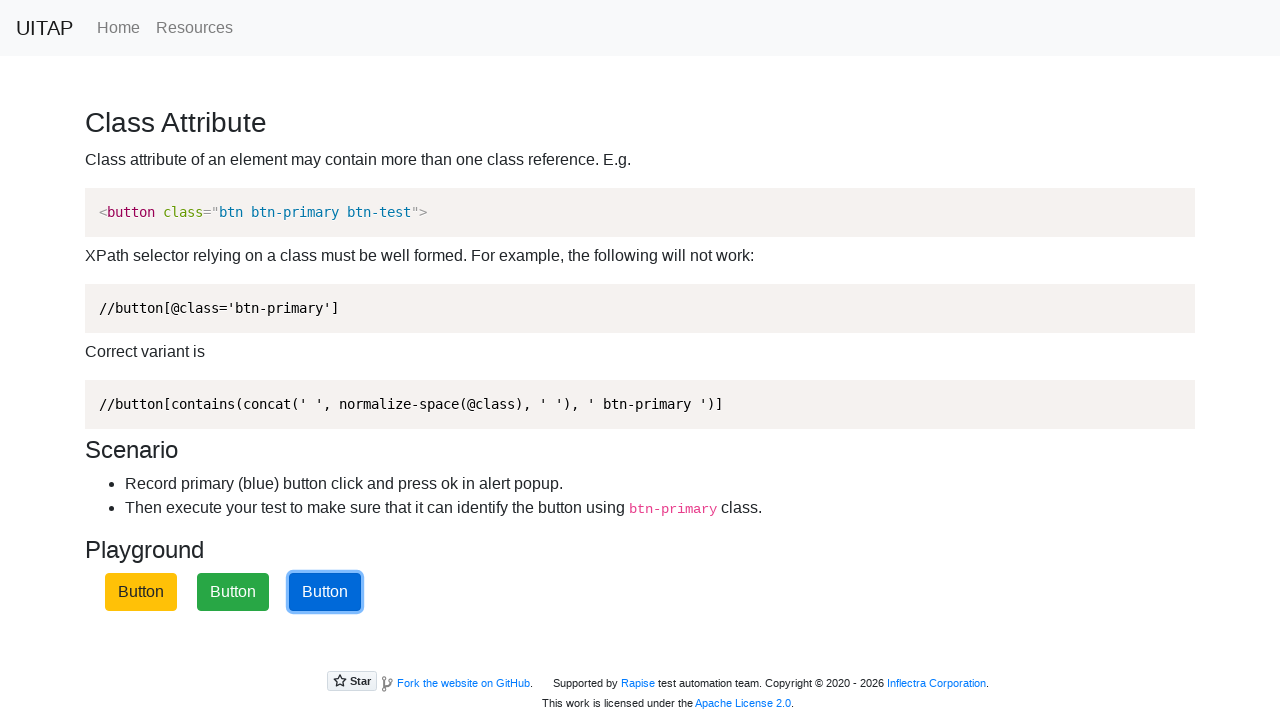

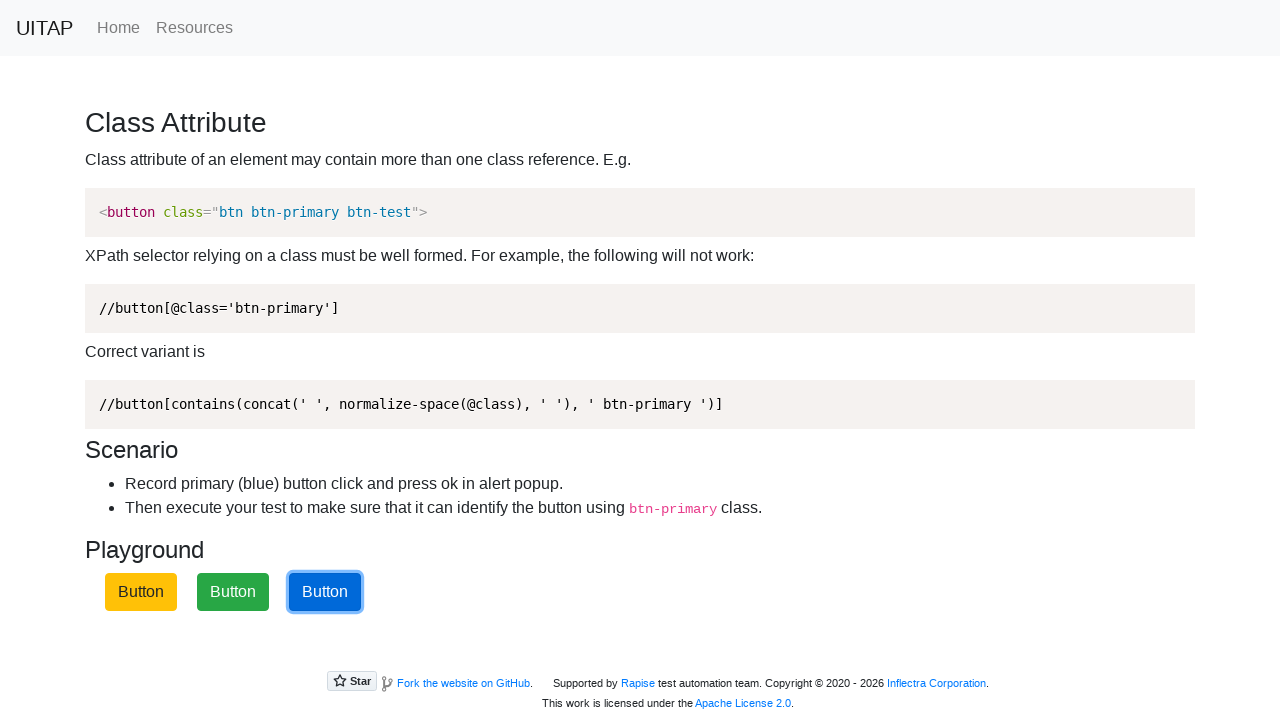